Tests autocomplete functionality by typing partial text and using keyboard navigation to select suggestions

Starting URL: http://qaclickacademy.com/practice.php

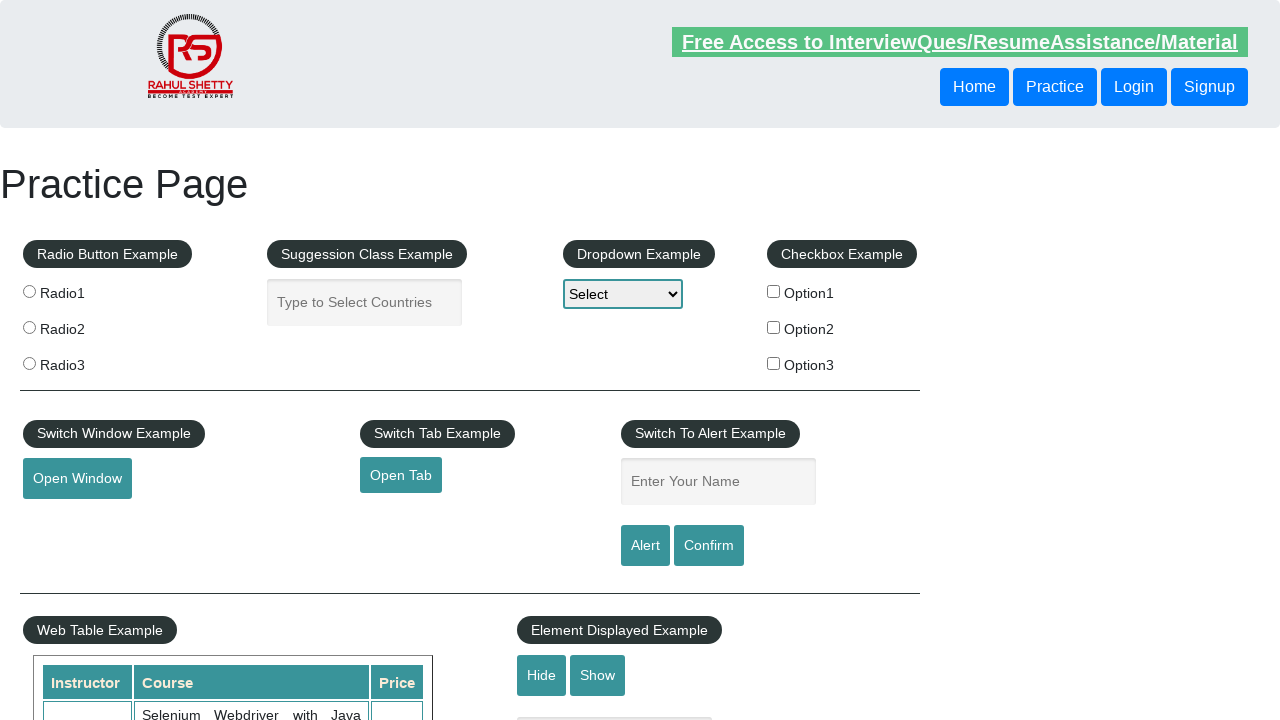

Filled autocomplete field with partial text 'ind' on #autocomplete
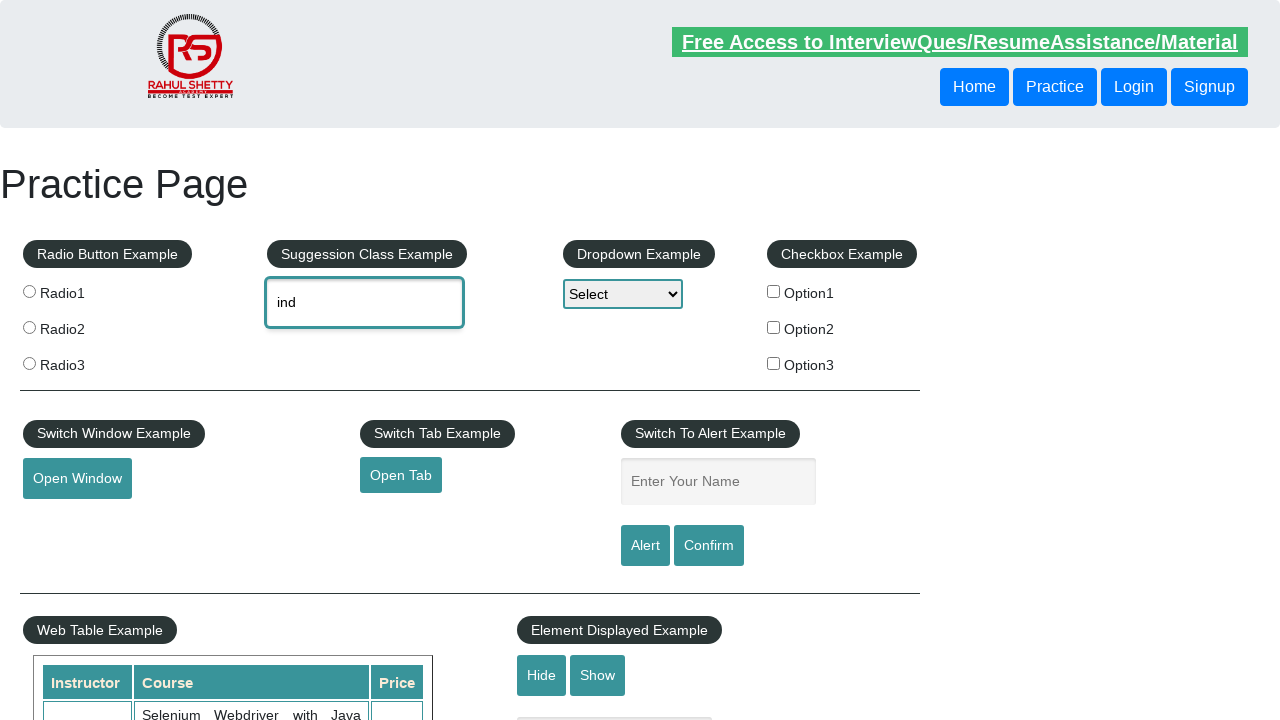

Pressed ArrowDown once to navigate to first suggestion on #autocomplete
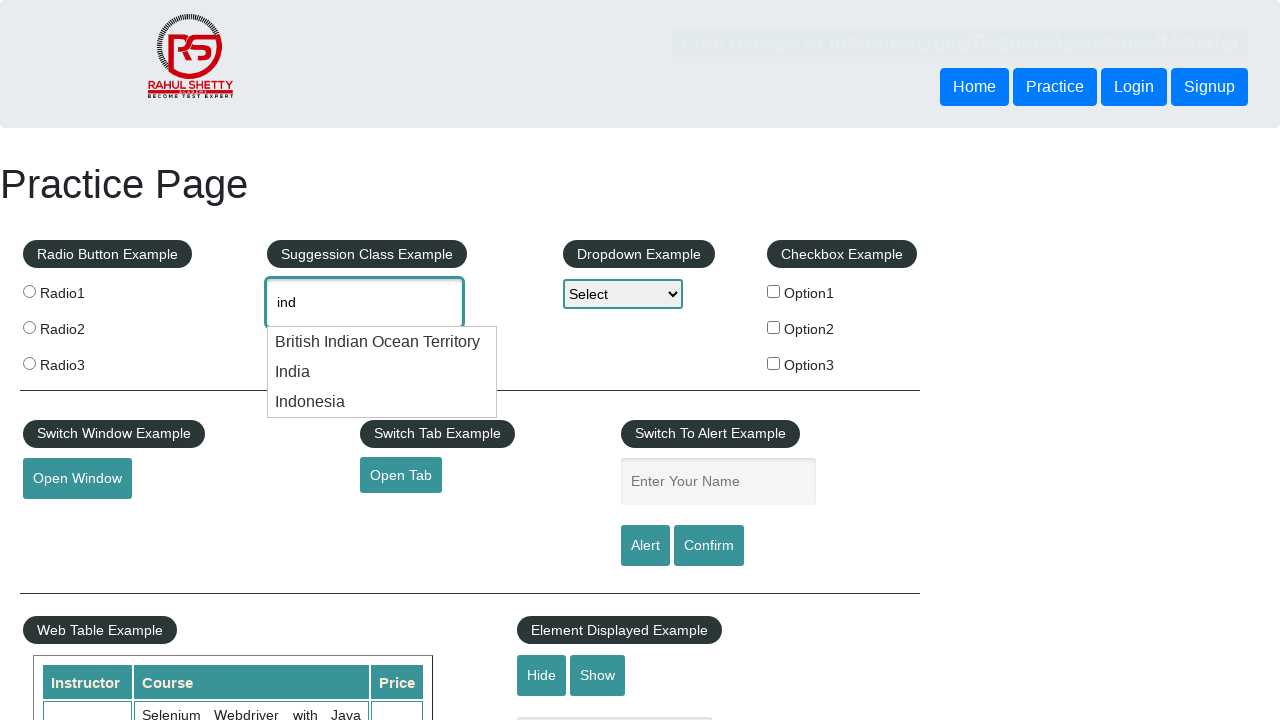

Pressed ArrowDown again to navigate to second suggestion on #autocomplete
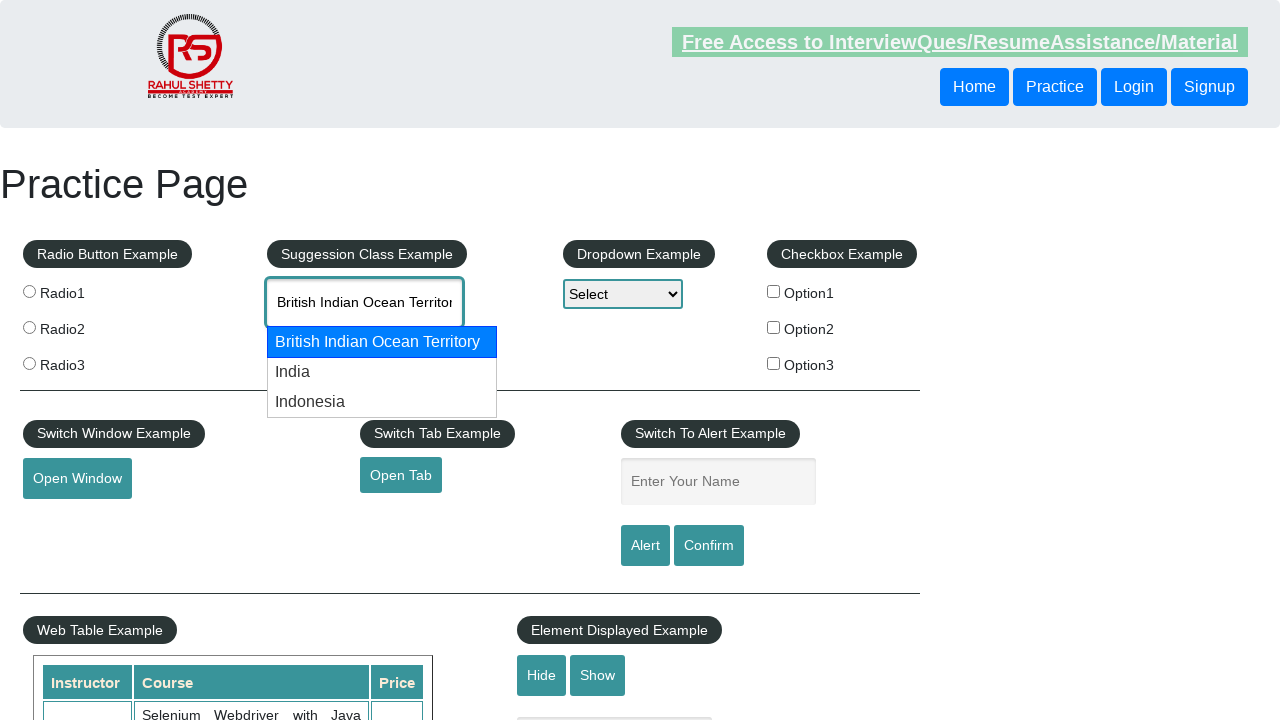

Retrieved autocomplete field value: 'British Indian Ocean Territory'
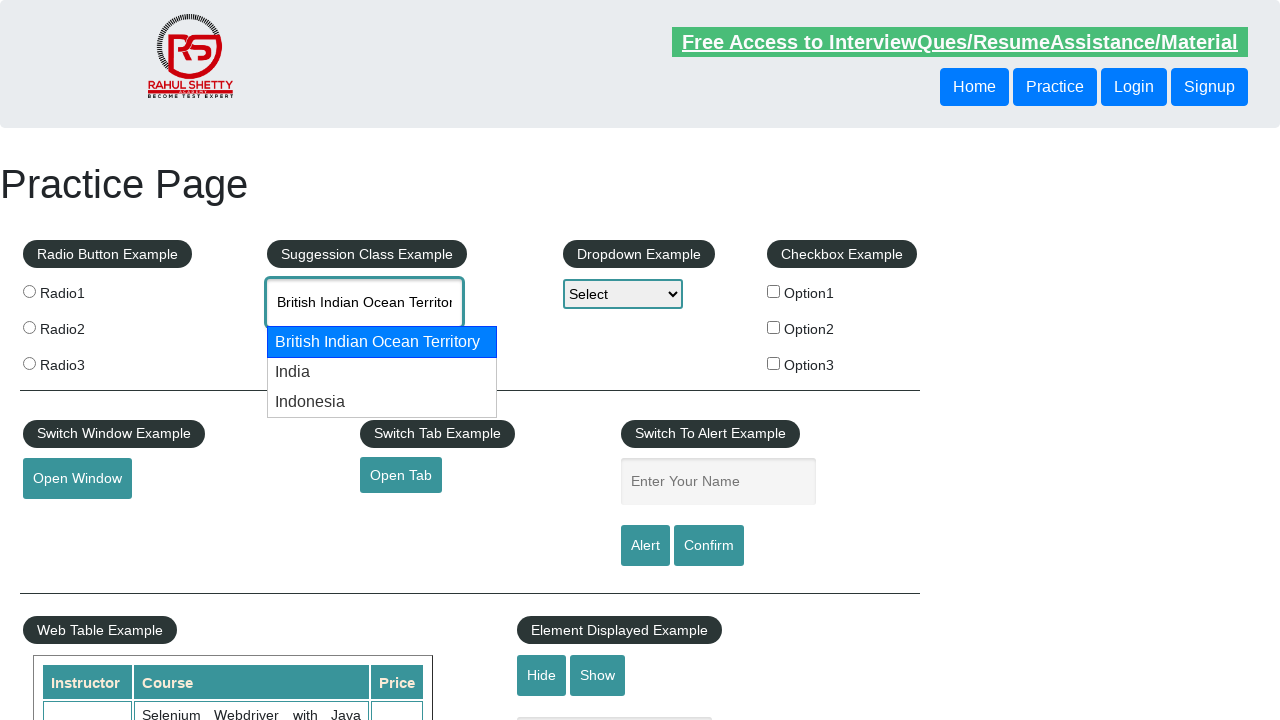

Printed selected value to console: British Indian Ocean Territory
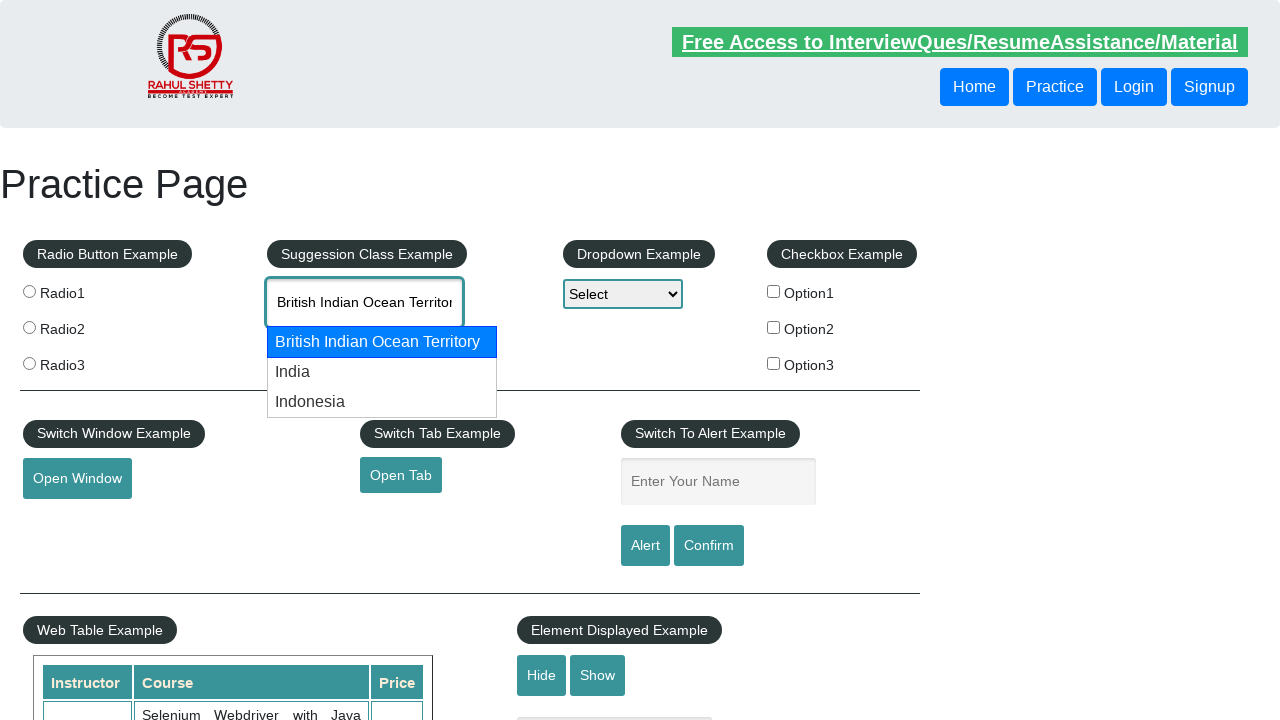

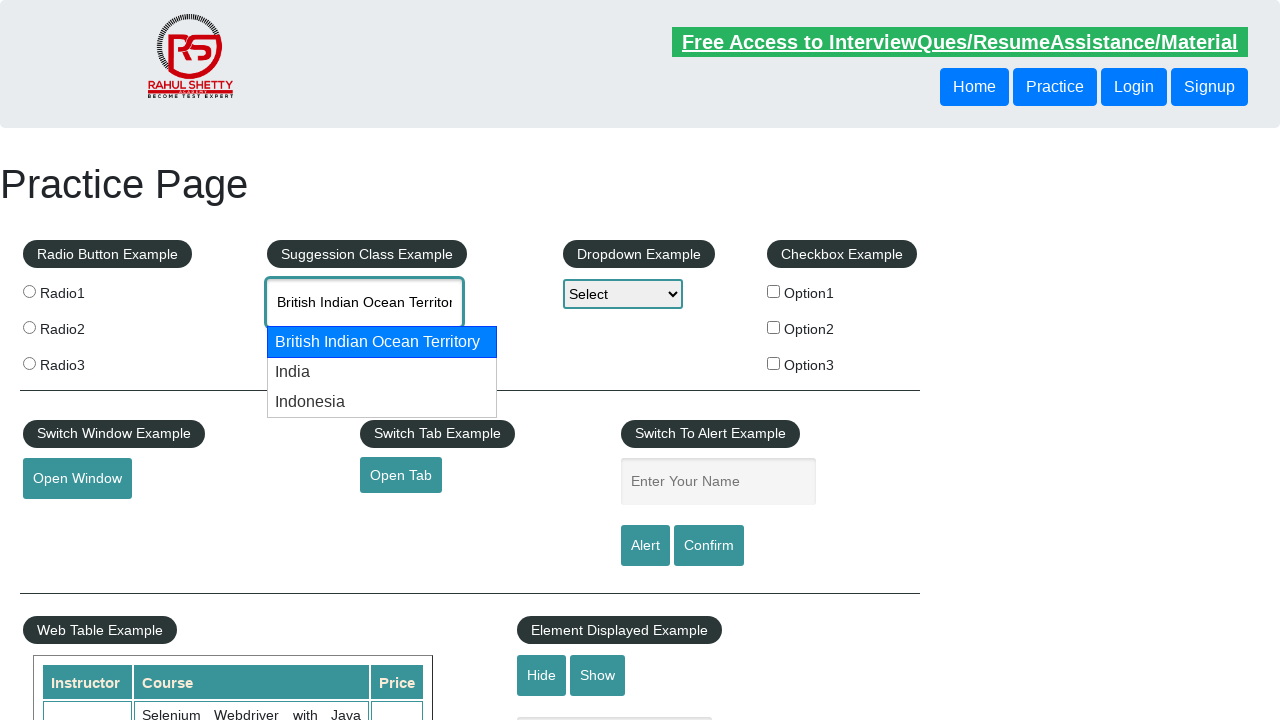